Navigates to inventwithpython.com, finds an element with class 'cover-thumb', then clicks on the 'Read Online for Free' link

Starting URL: https://inventwithpython.com

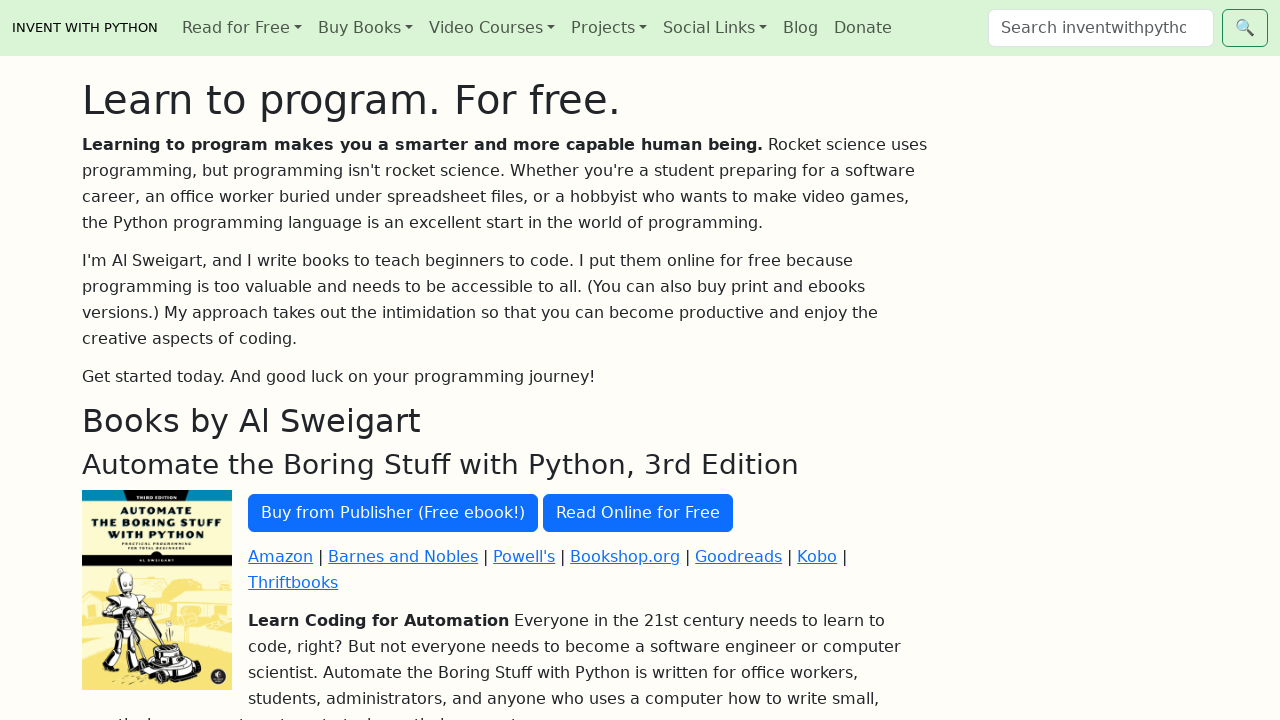

Located element with 'cover-thumb' class
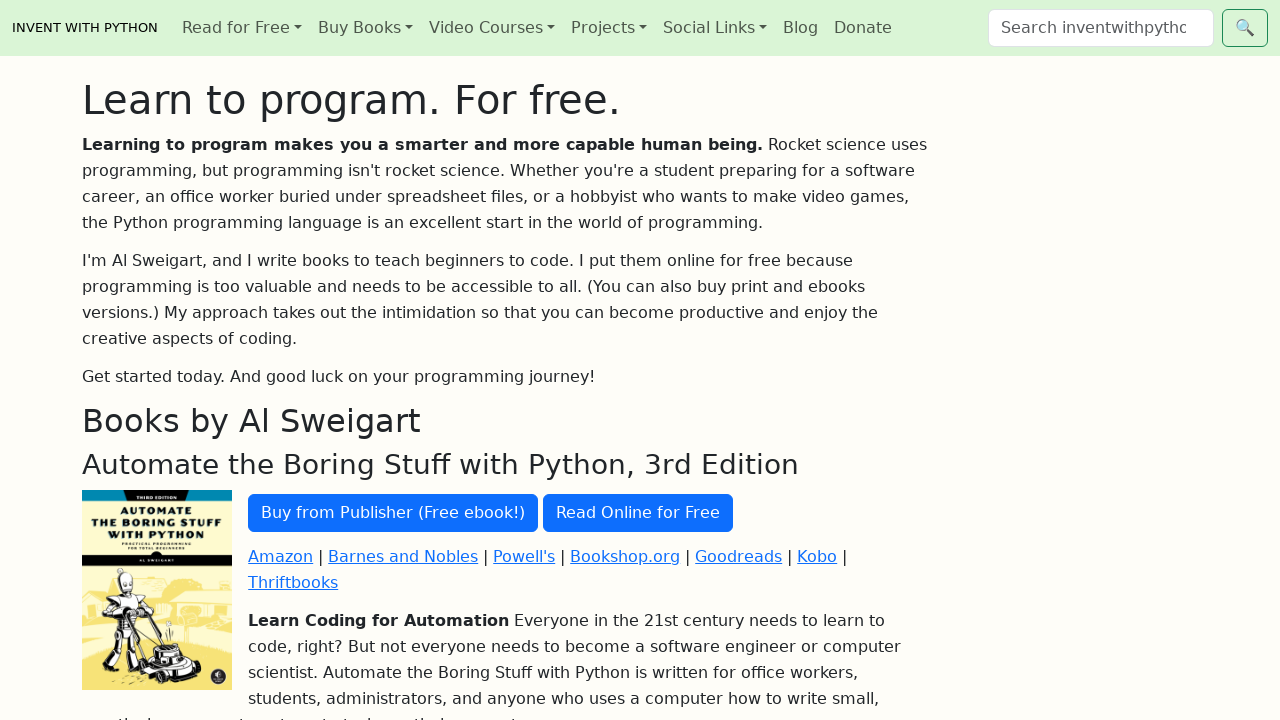

Failed to find element with 'cover-thumb' class
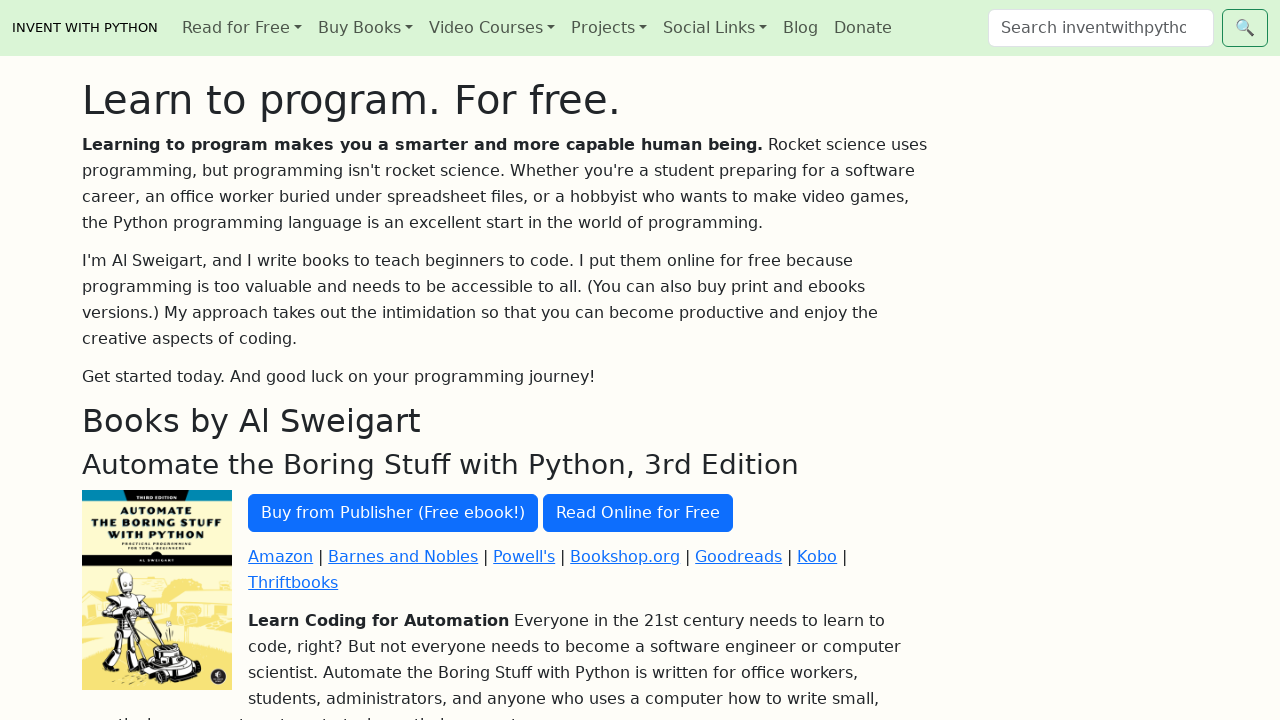

Clicked on 'Read Online for Free' link at (638, 513) on text="Read Online for Free"
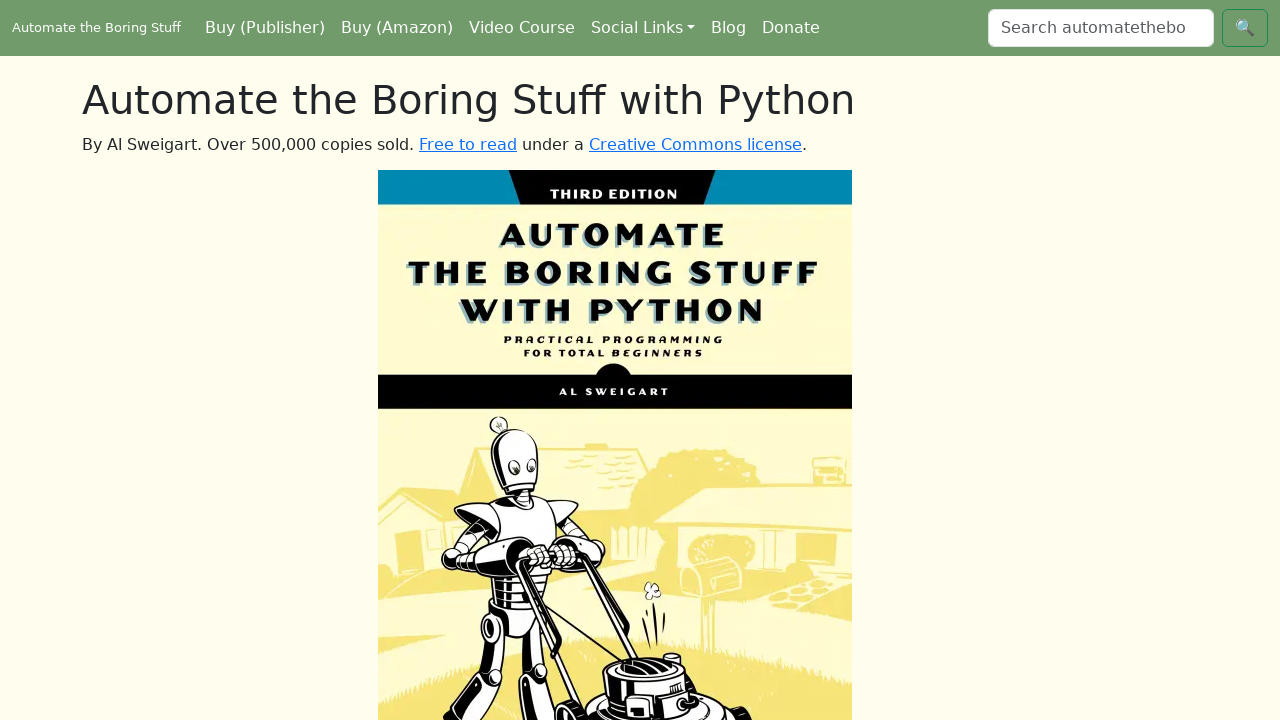

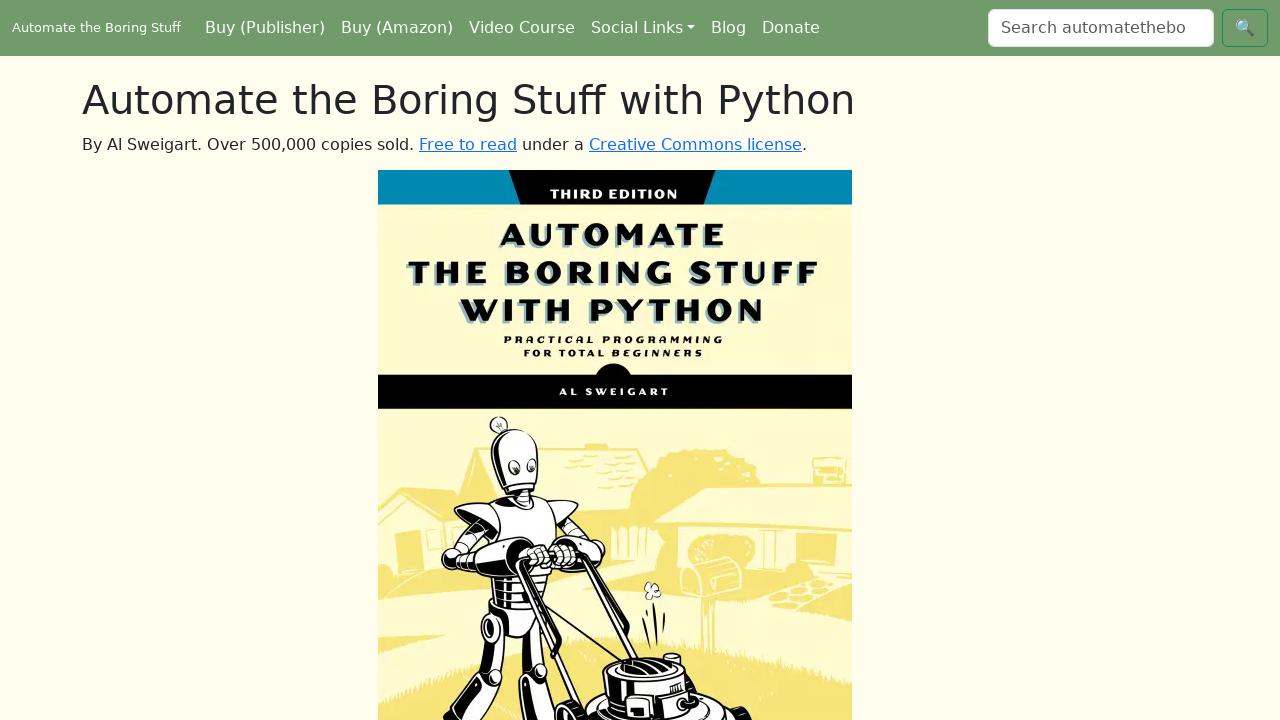